Tests the Web Tables functionality on DemoQA by navigating to the Elements section, opening Web Tables, and adding a new record with personal information (first name, last name, email, age, salary, and department).

Starting URL: https://demoqa.com/

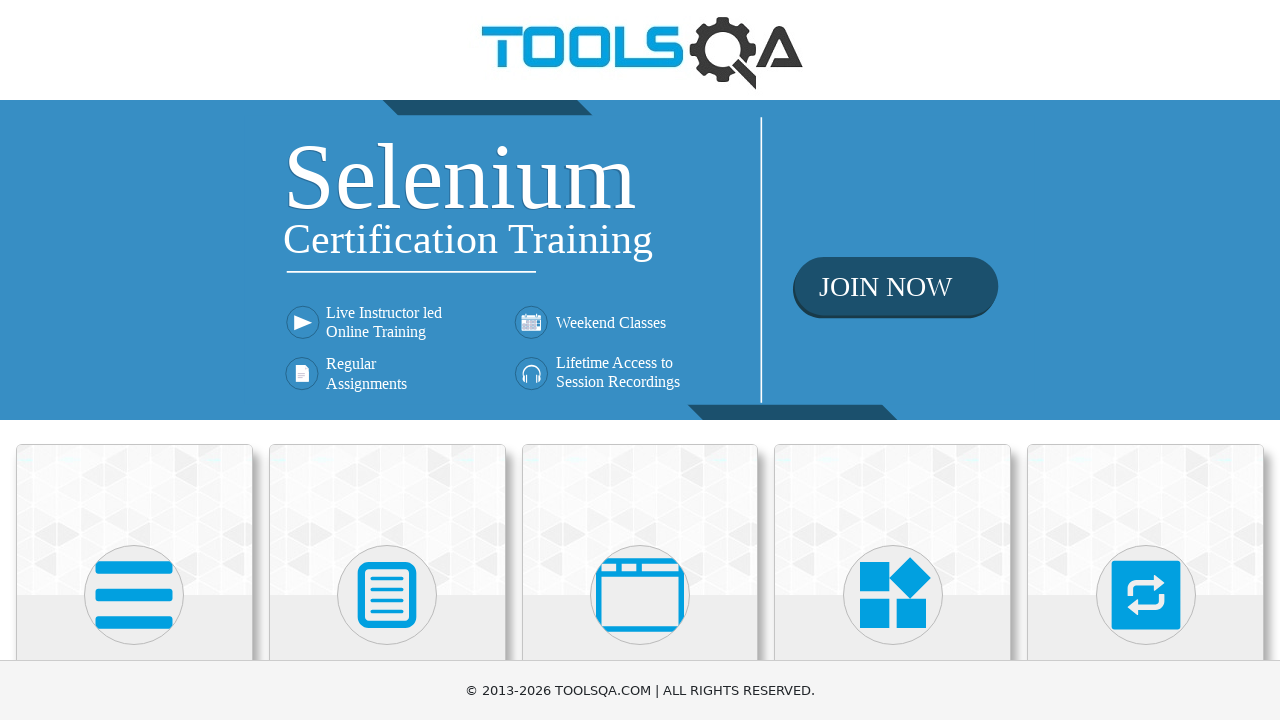

Scrolled down 400px to view Elements section
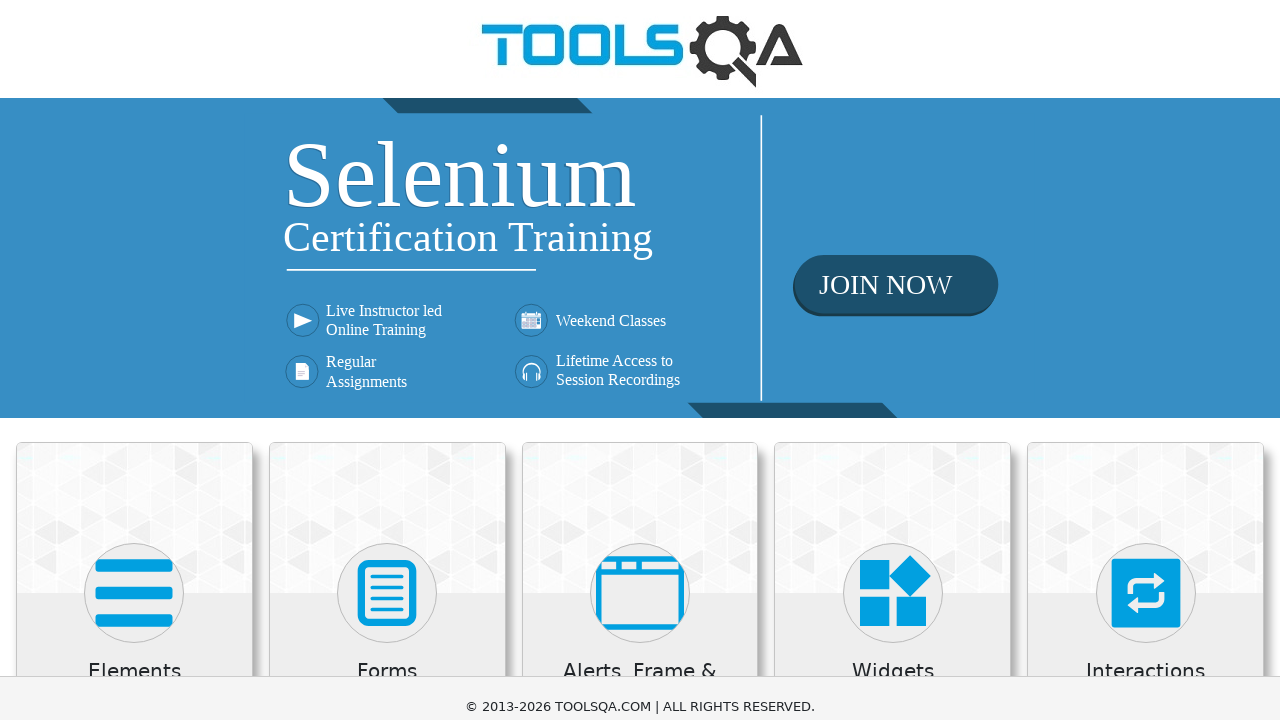

Clicked on Elements card at (134, 273) on xpath=//h5[text()='Elements']
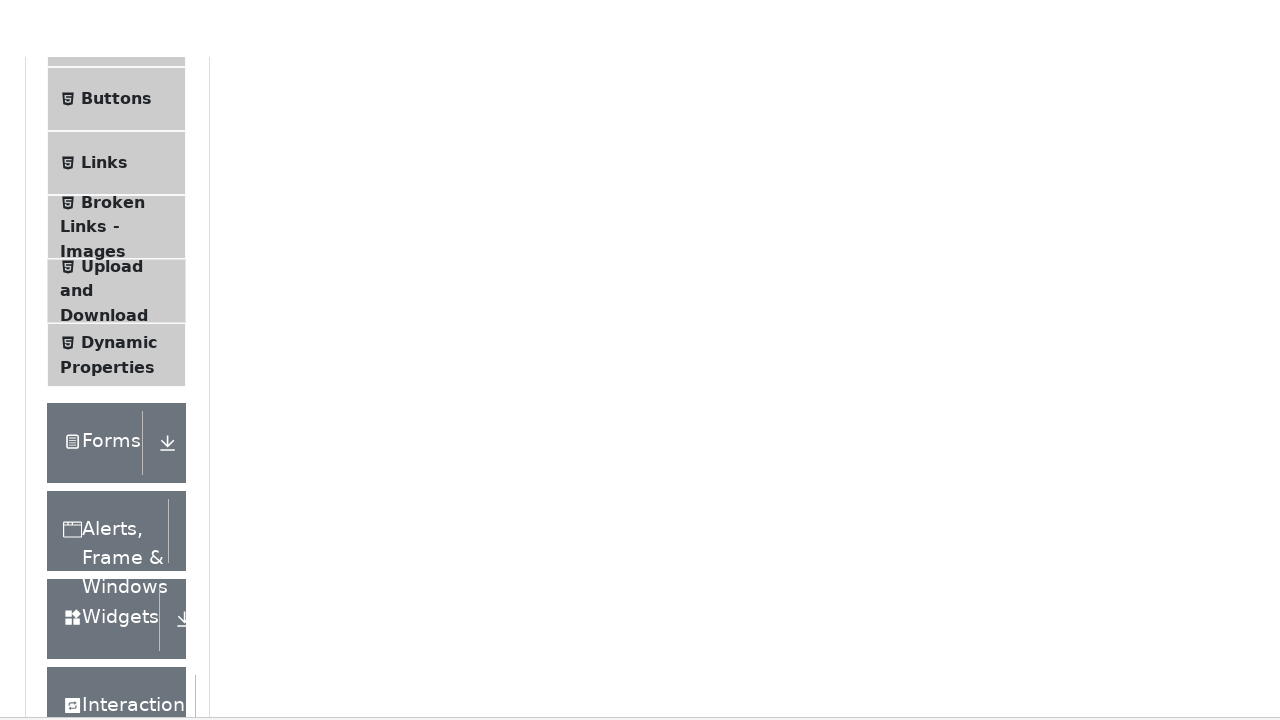

Clicked on Web Tables menu item at (100, 348) on xpath=//span[text()='Web Tables']
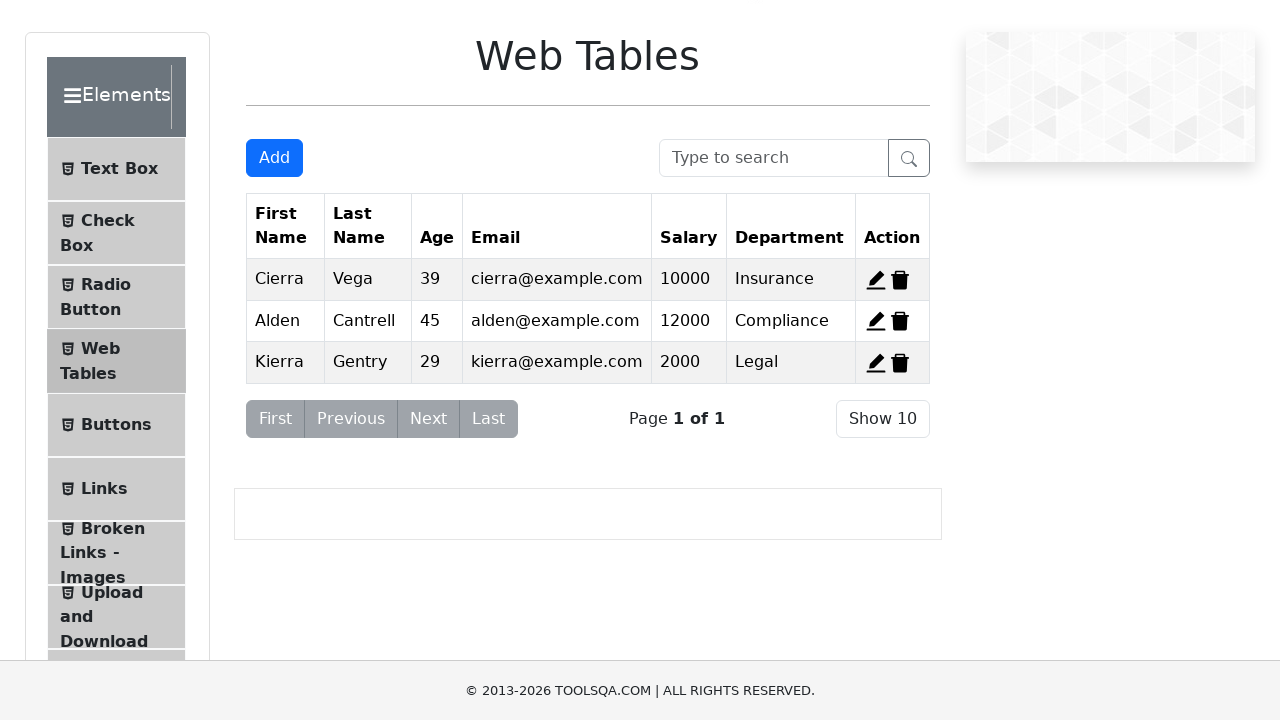

Scrolled down 400px to view Add button
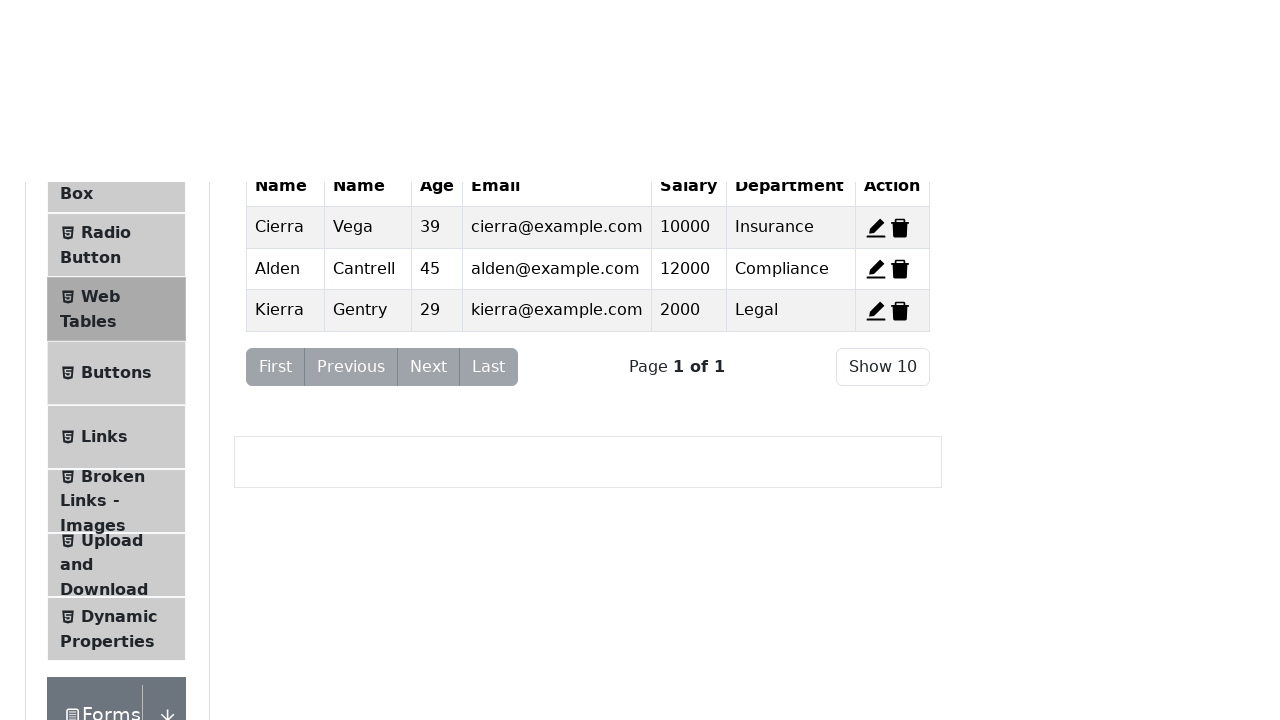

Clicked Add New Record button at (274, 250) on #addNewRecordButton
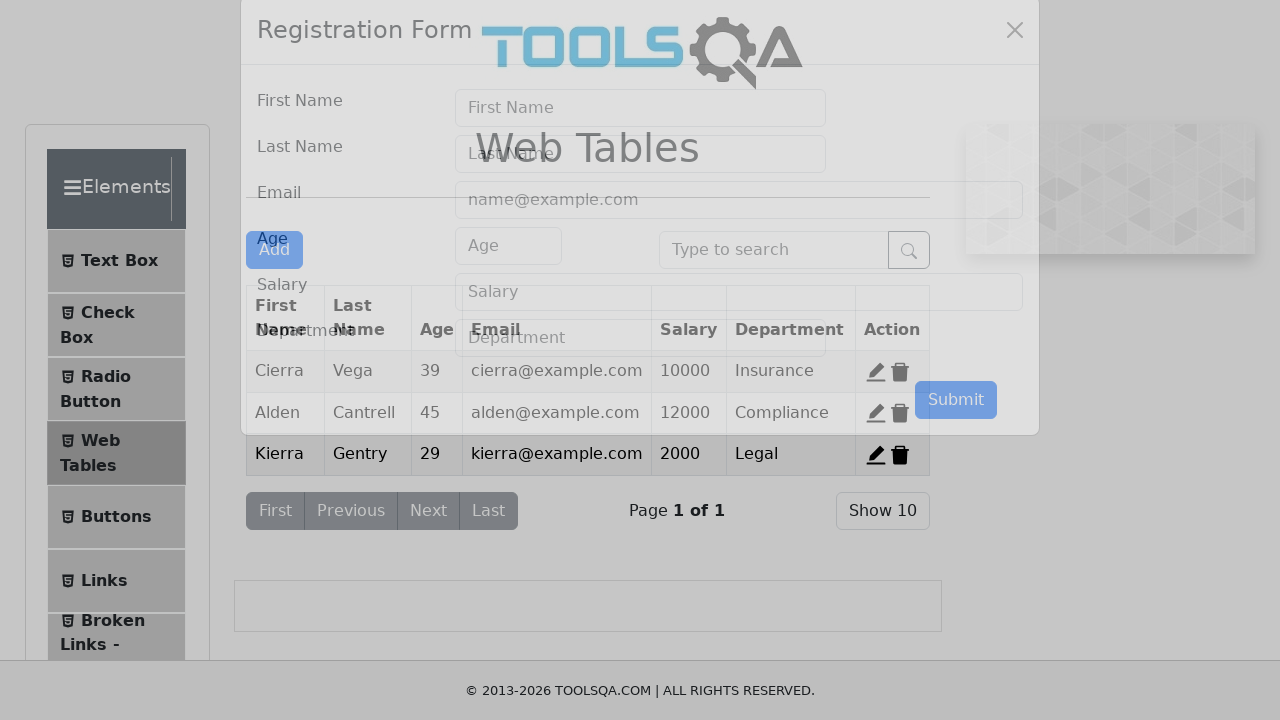

Filled First Name field with 'Isabela' on #firstName
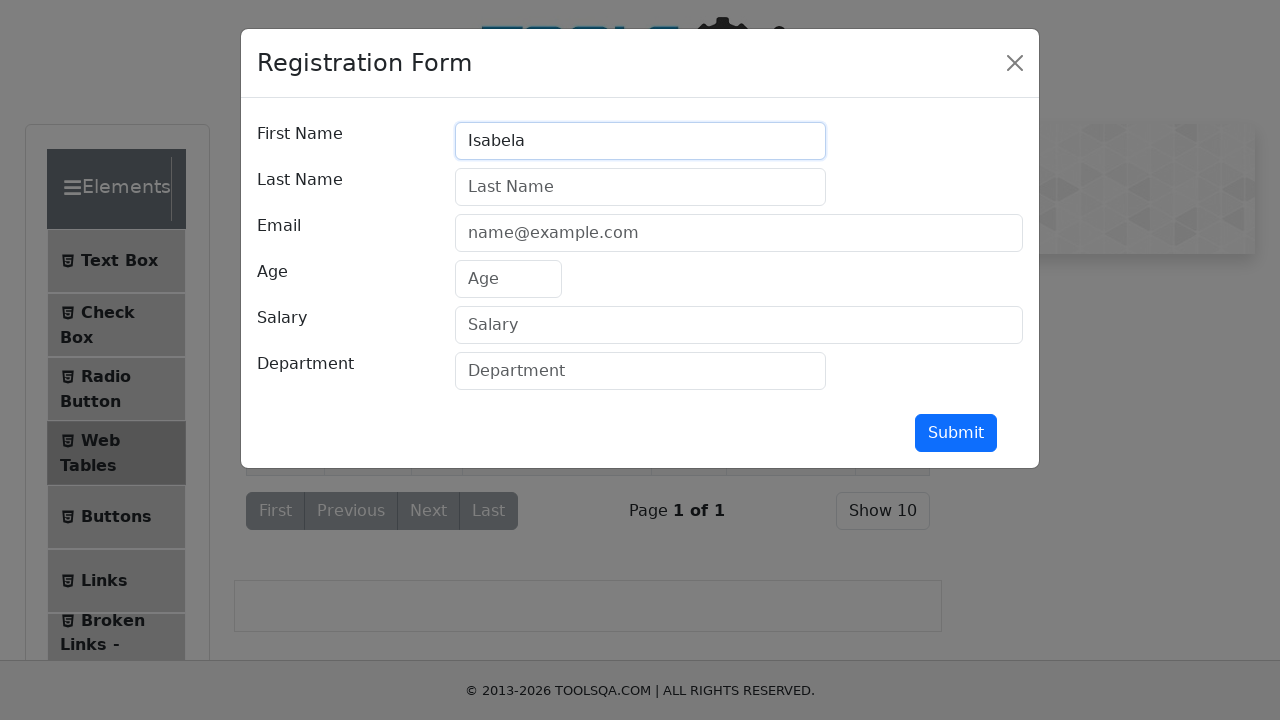

Filled Last Name field with 'Vulpe' on #lastName
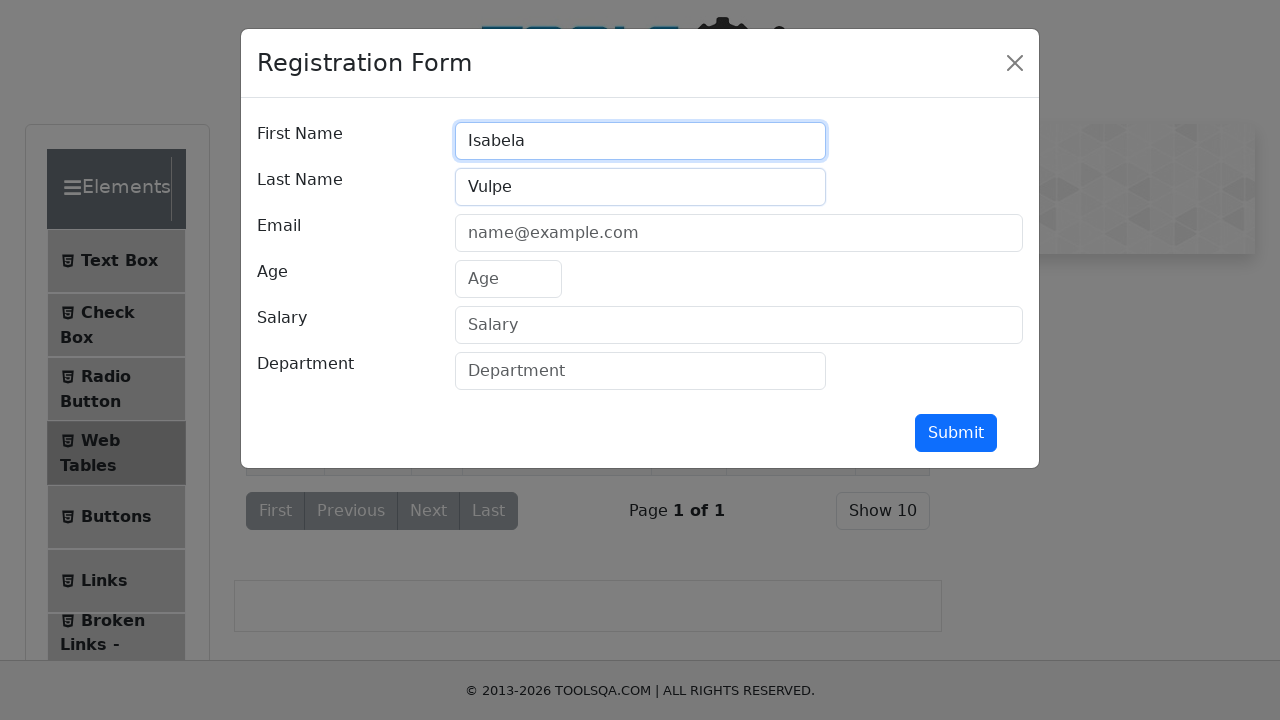

Filled Email field with 'isabela.vulpe@endava.com' on #userEmail
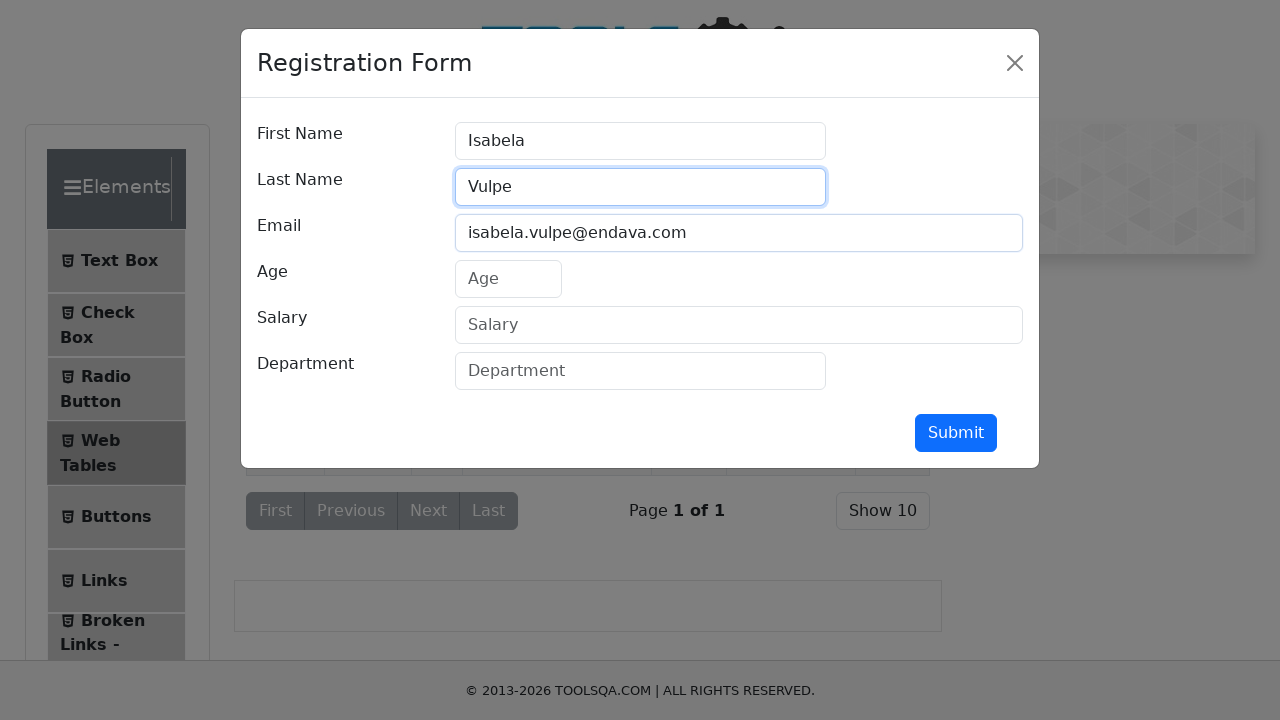

Filled Age field with '20' on #age
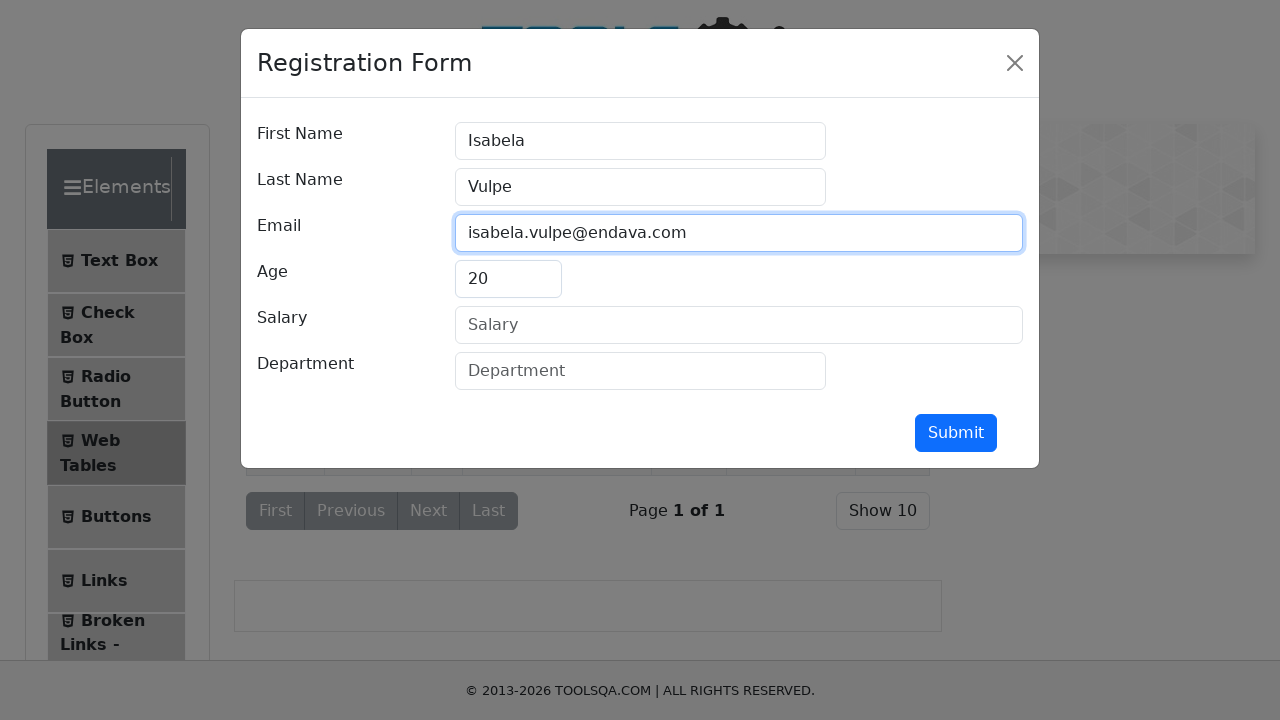

Filled Salary field with '250000' on #salary
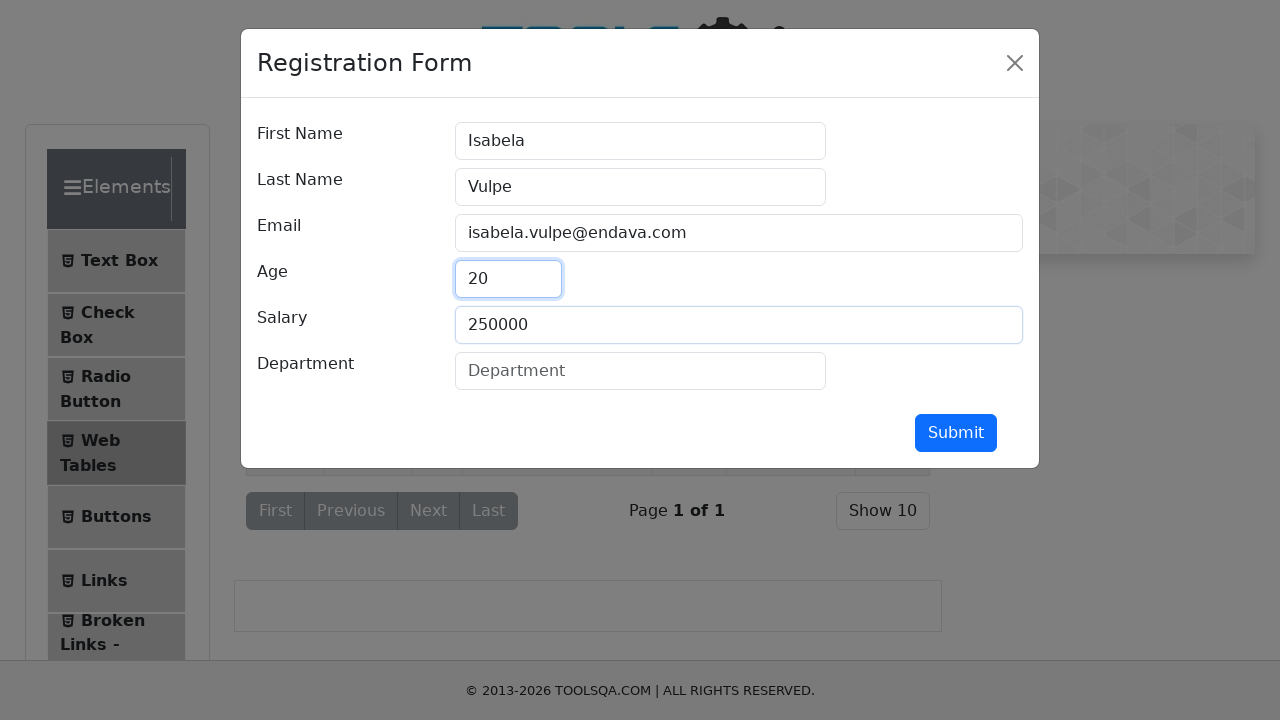

Filled Department field with 'Testing' on #department
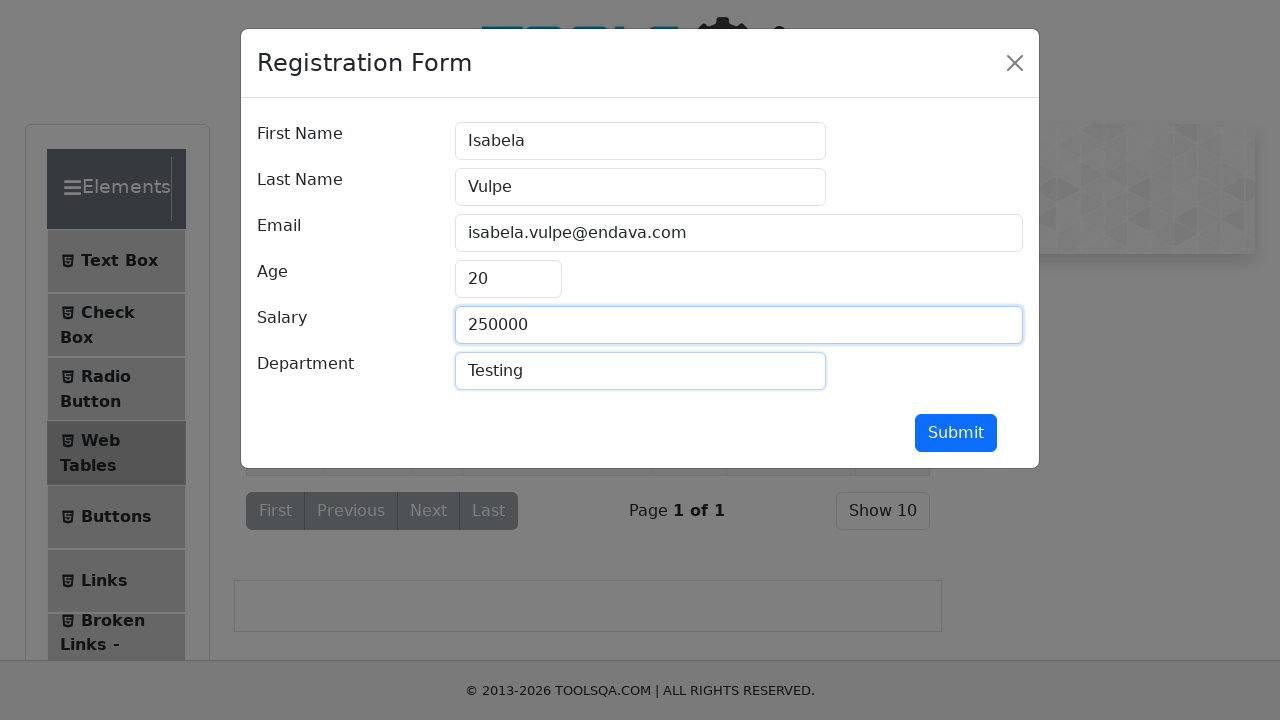

Clicked Submit button to add new record at (956, 433) on #submit
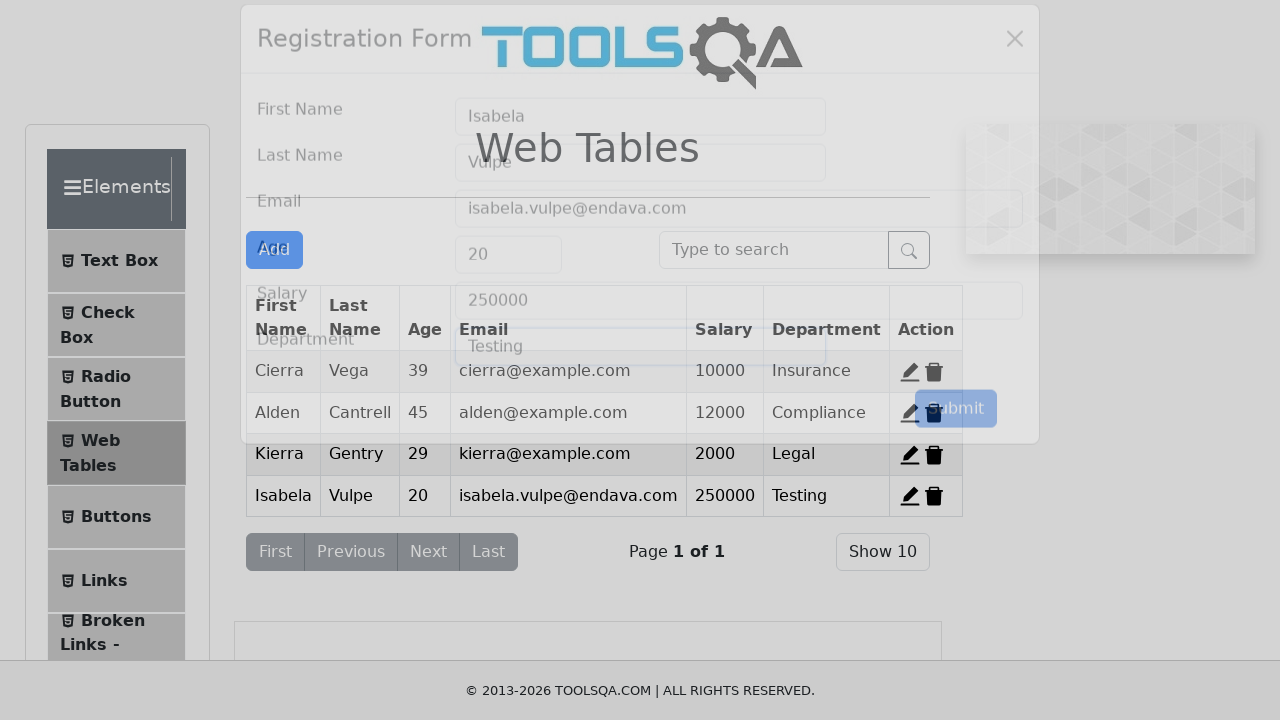

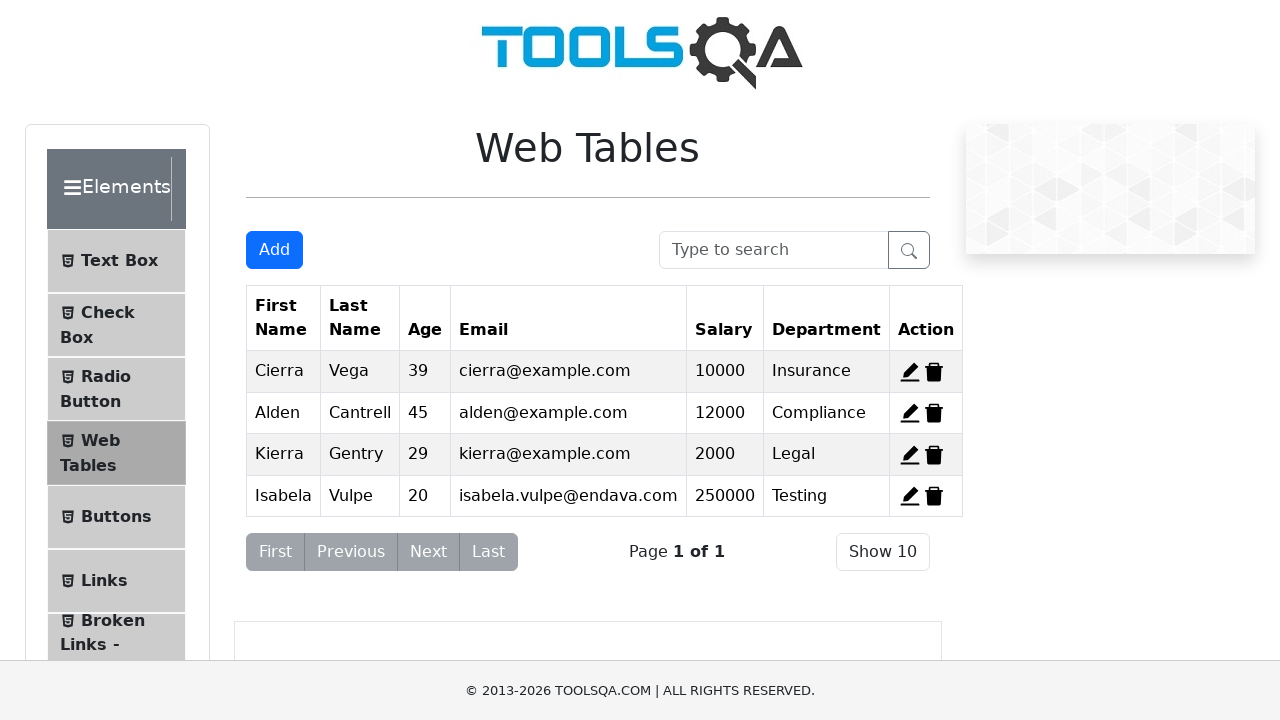